Tests successful login and verifies the products page is displayed

Starting URL: https://www.saucedemo.com/

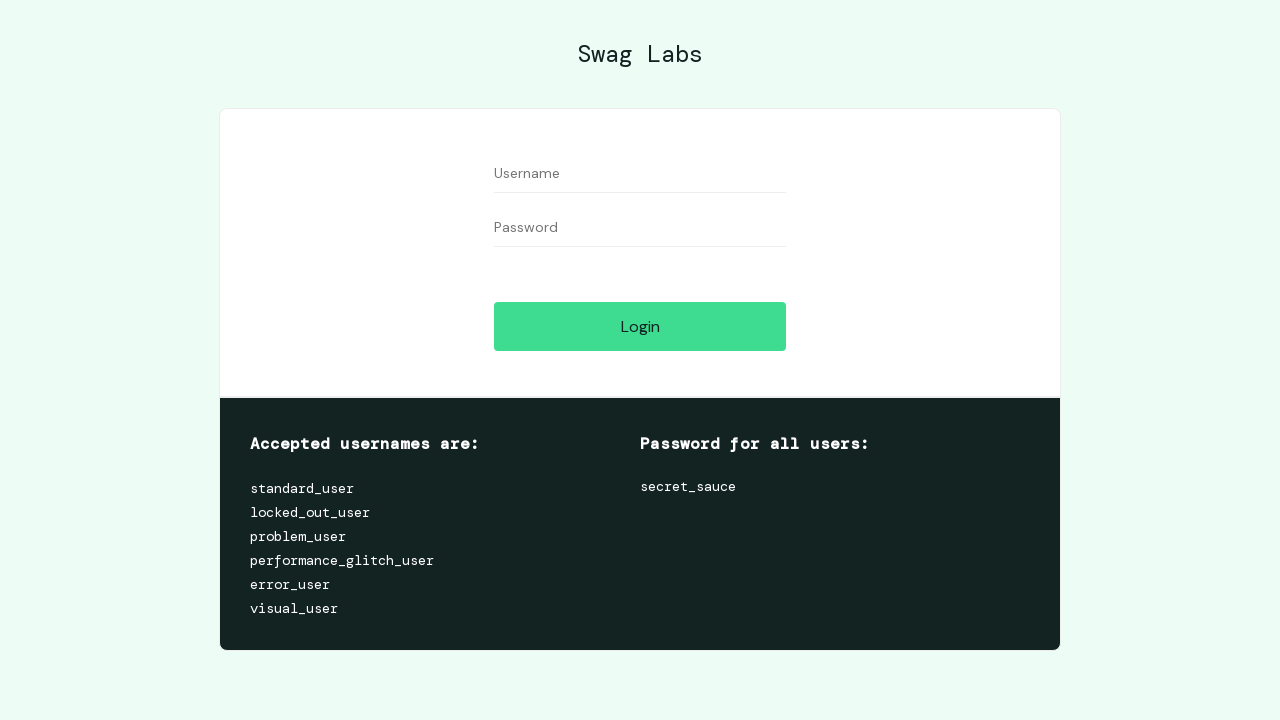

Filled username field with 'standard_user' on #user-name
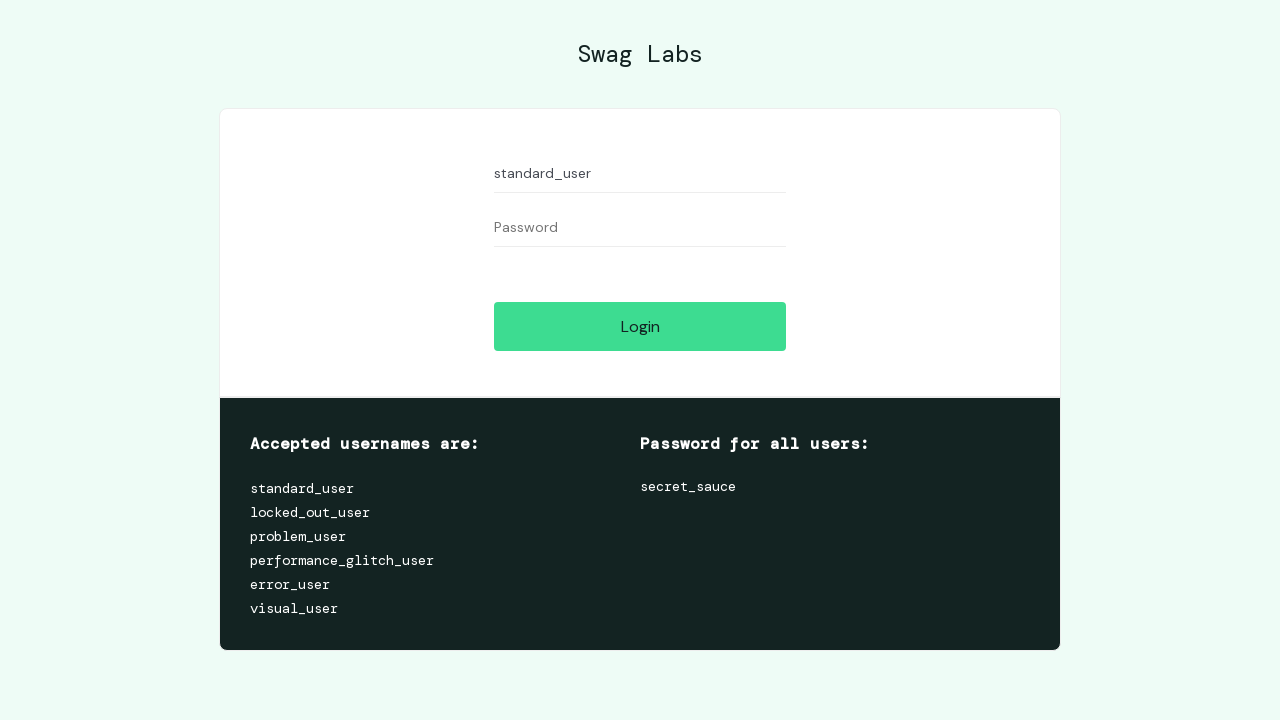

Filled password field with 'secret_sauce' on input[name='password']
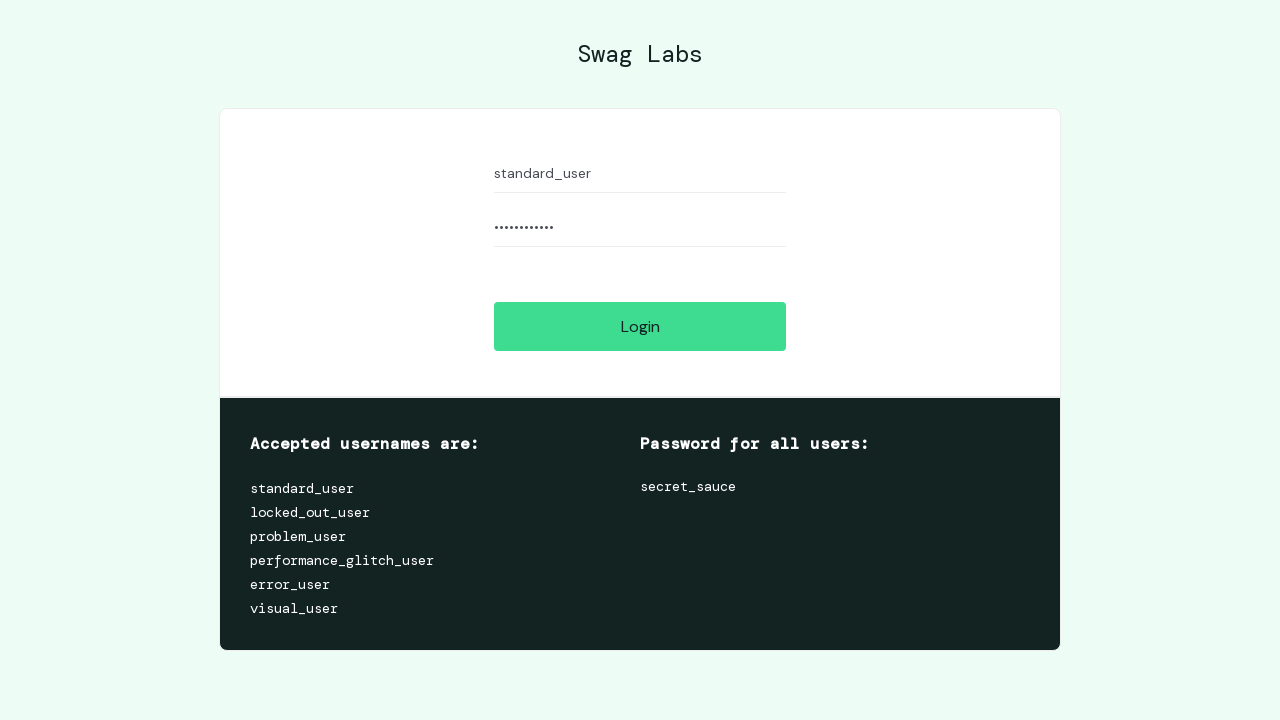

Clicked login button to submit credentials at (640, 326) on #login-button
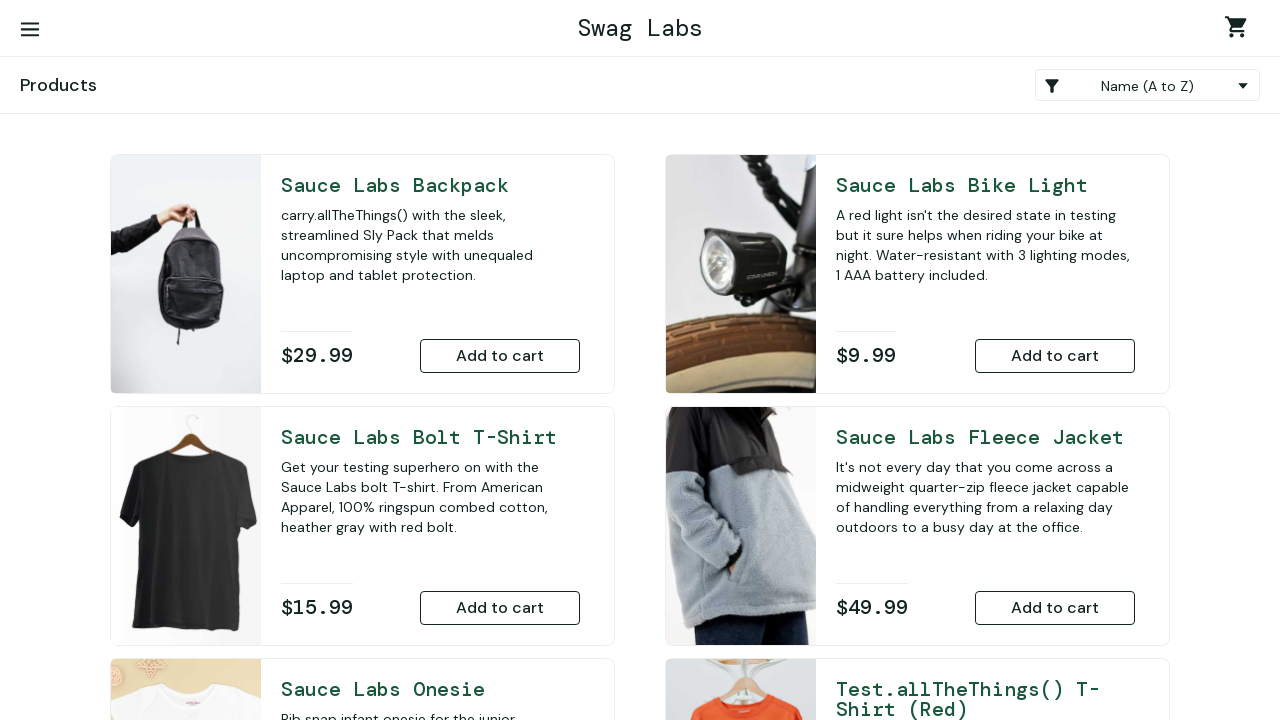

Products page loaded and title element is visible
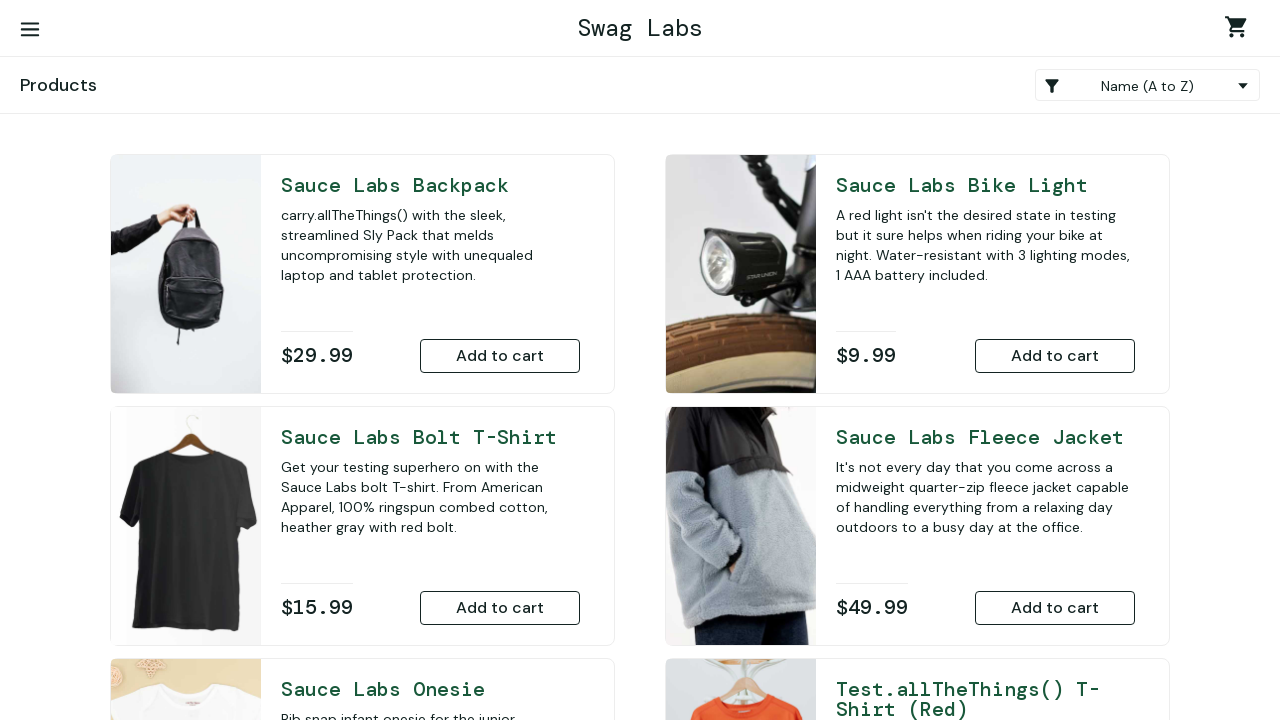

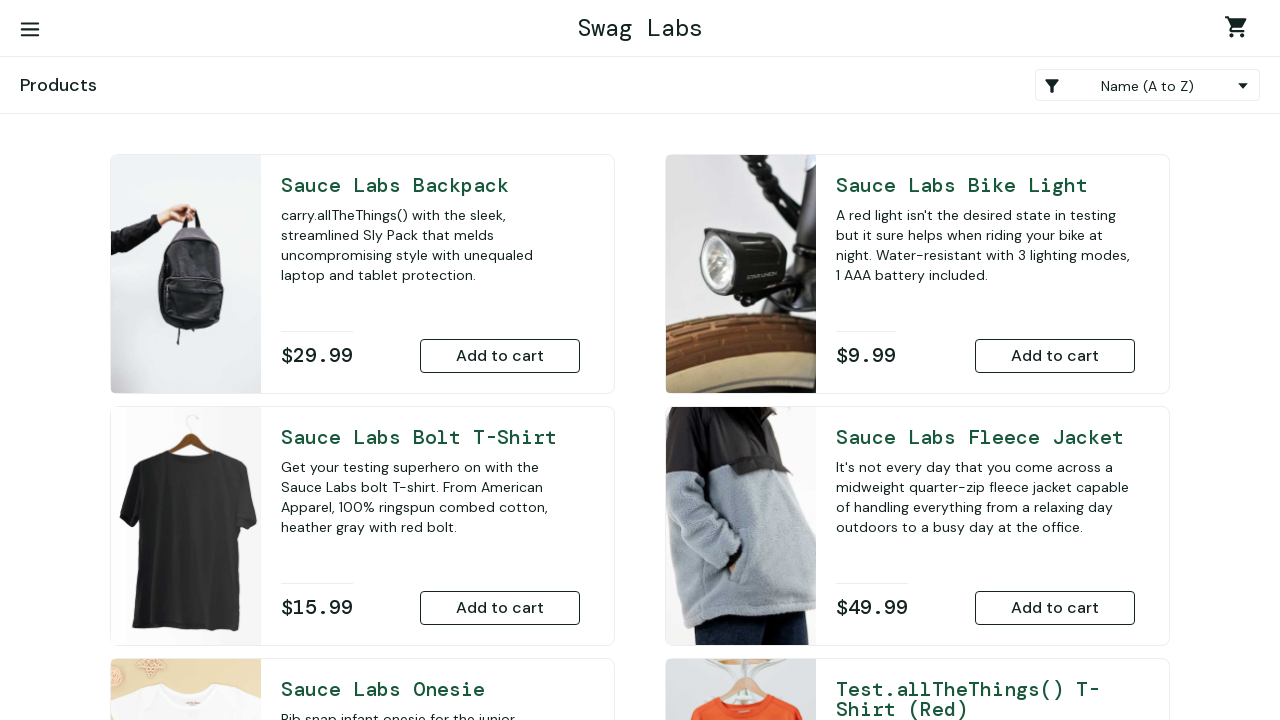